Launches Gmail and clicks the Forgot Email button

Starting URL: https://gmail.com

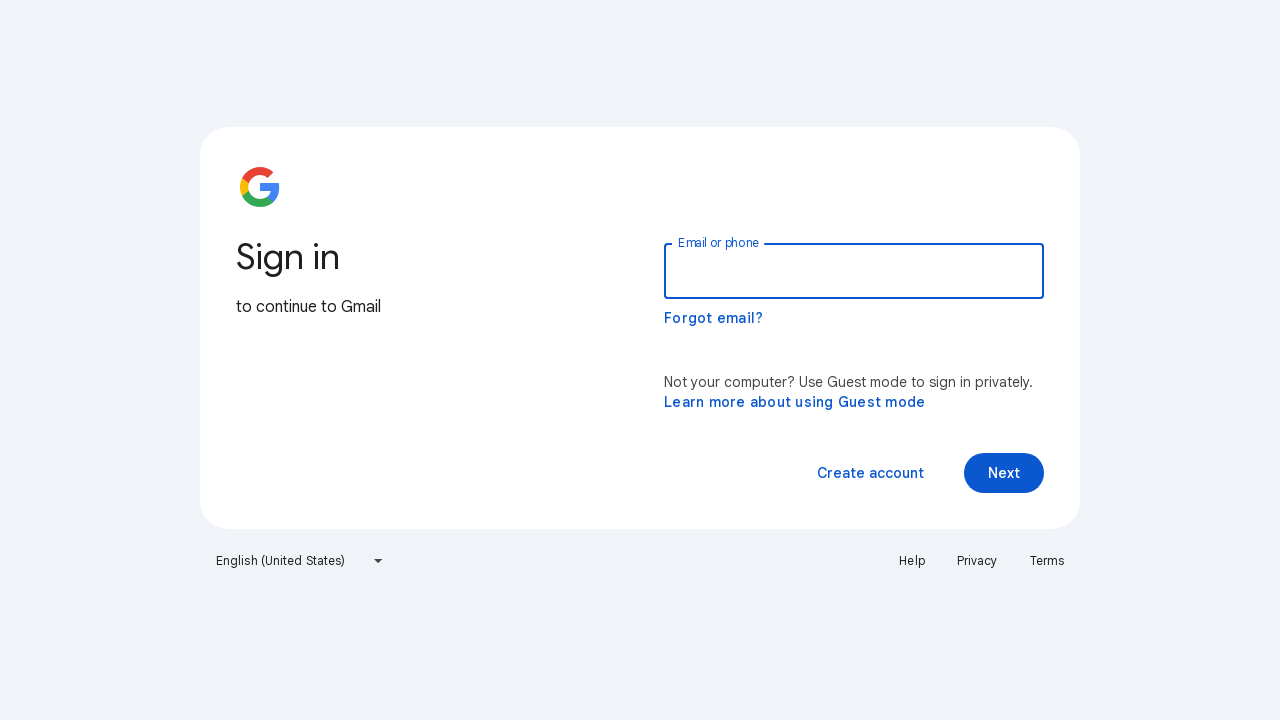

Navigated to Gmail homepage
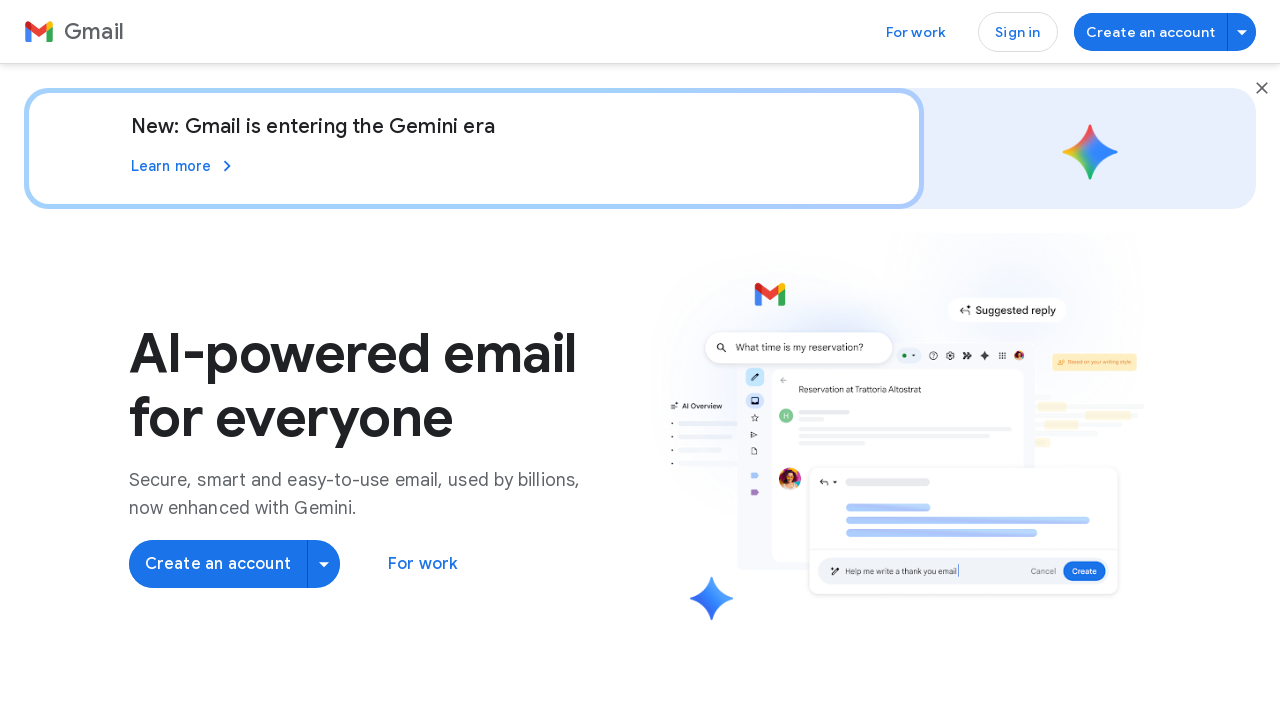

Clicked Forgot Email button at (1262, 88) on button
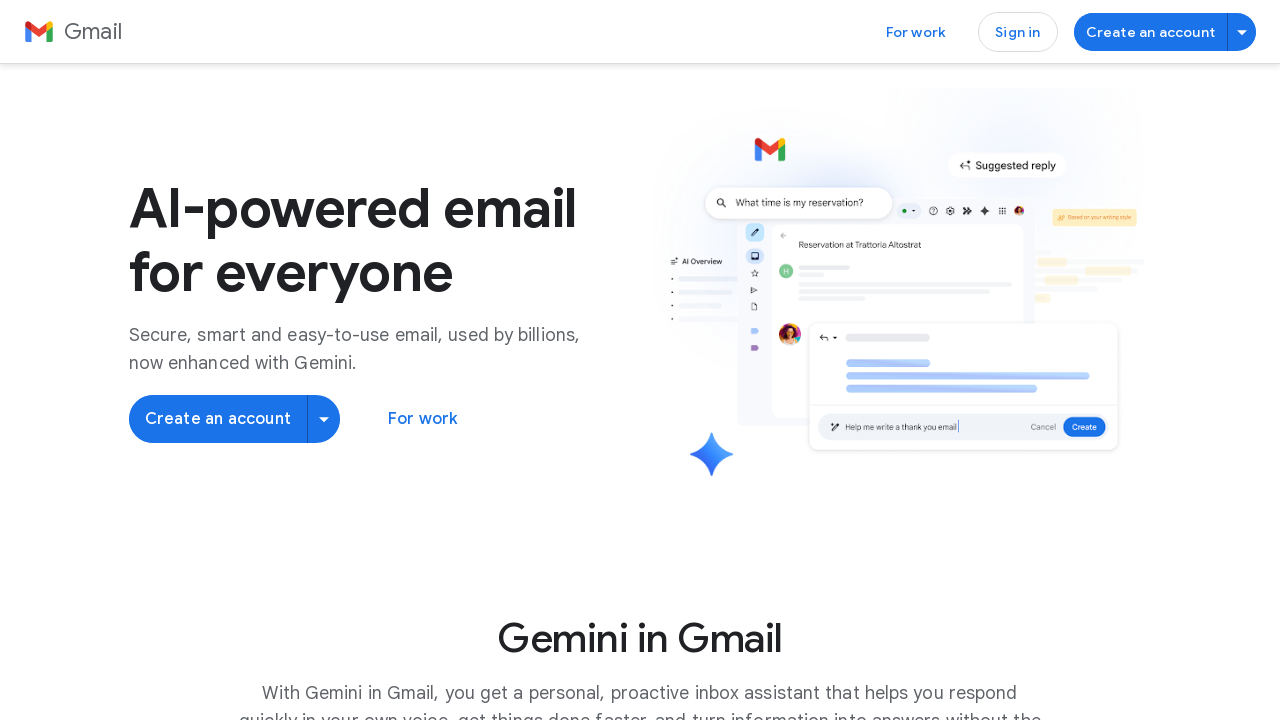

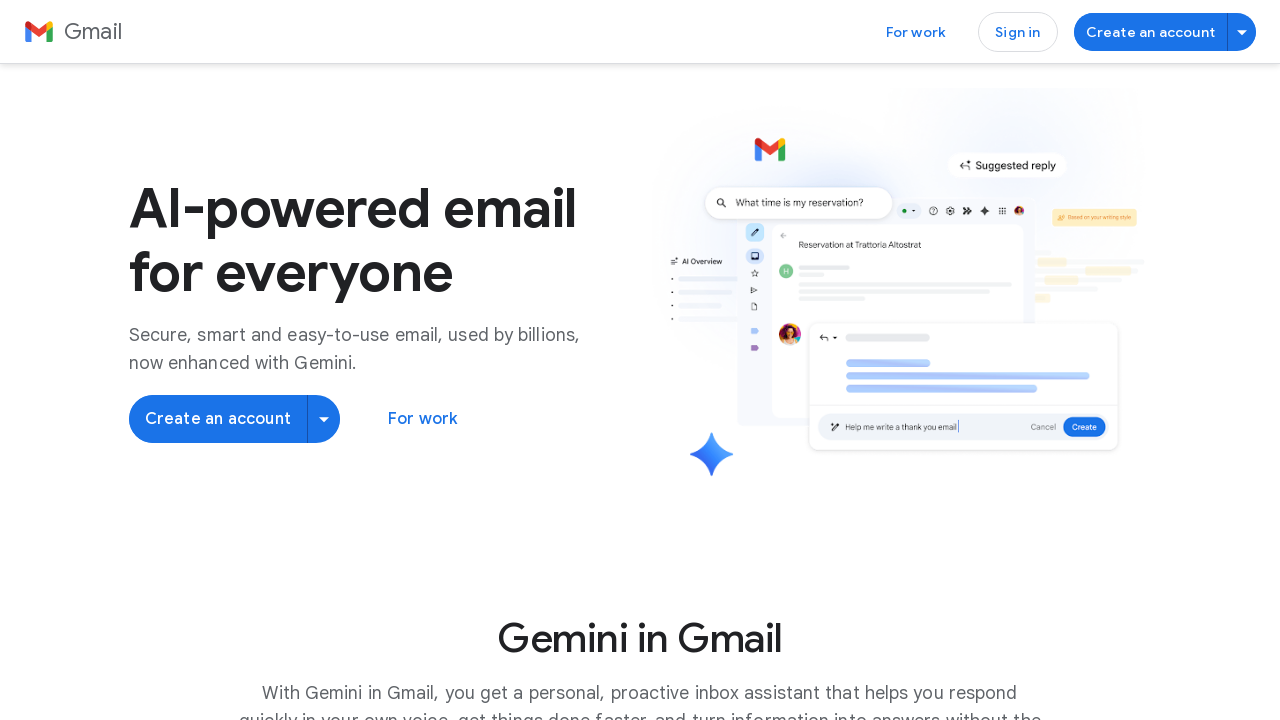